Tests form filling functionality on a practice page by entering name, password, selecting checkboxes, radio buttons, dropdown options, and submitting the form

Starting URL: https://rahulshettyacademy.com/angularpractice/

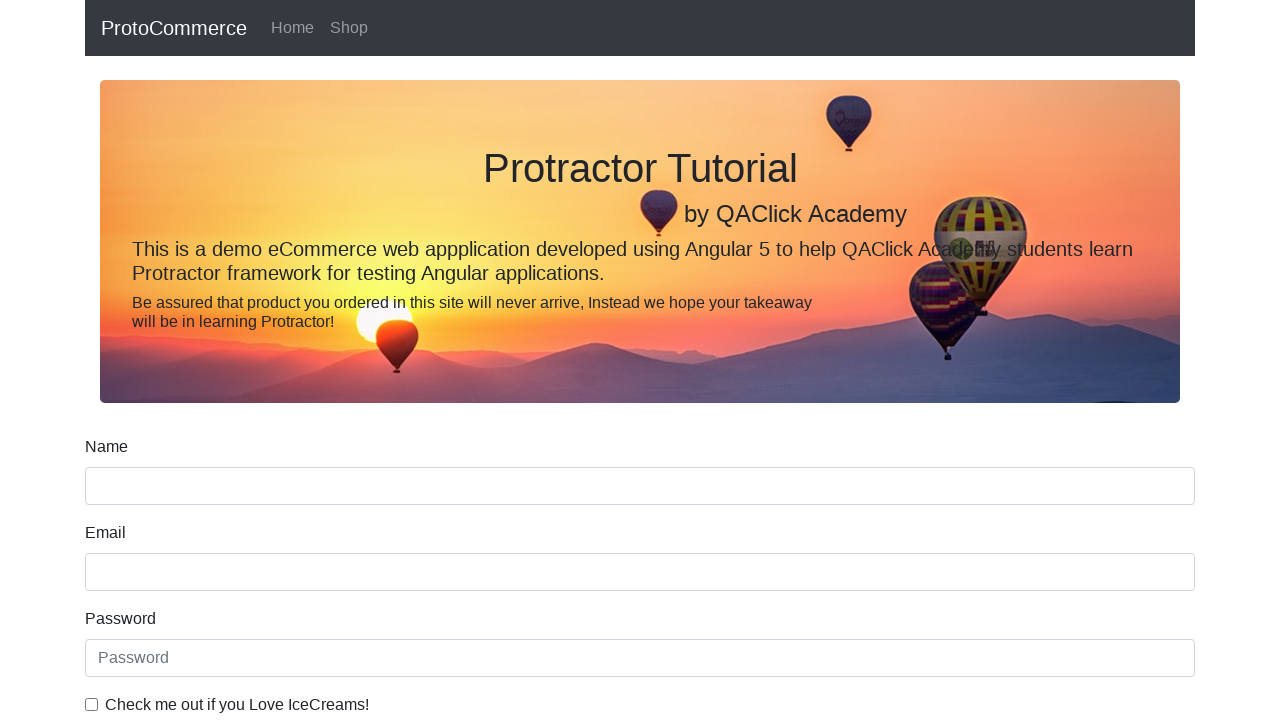

Filled name field with email address 'martdev1963@gmail.com' on input[name='name']
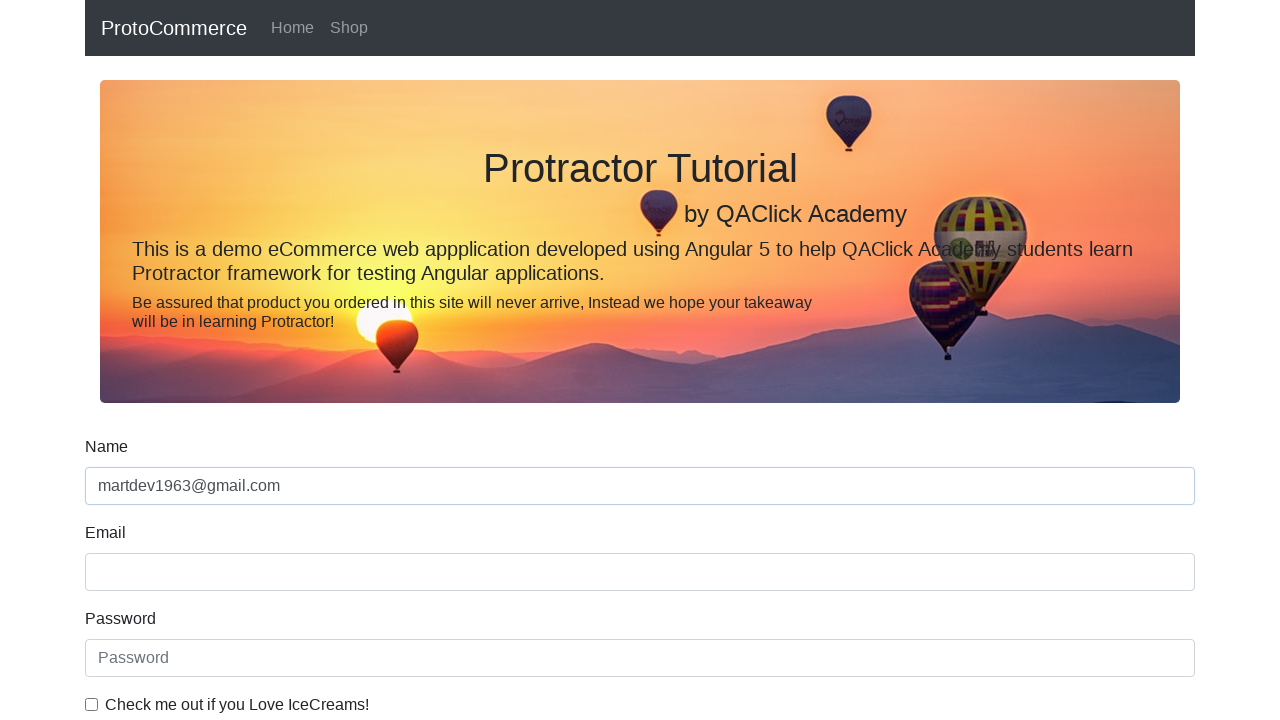

Filled password field with 'password123' on #exampleInputPassword1
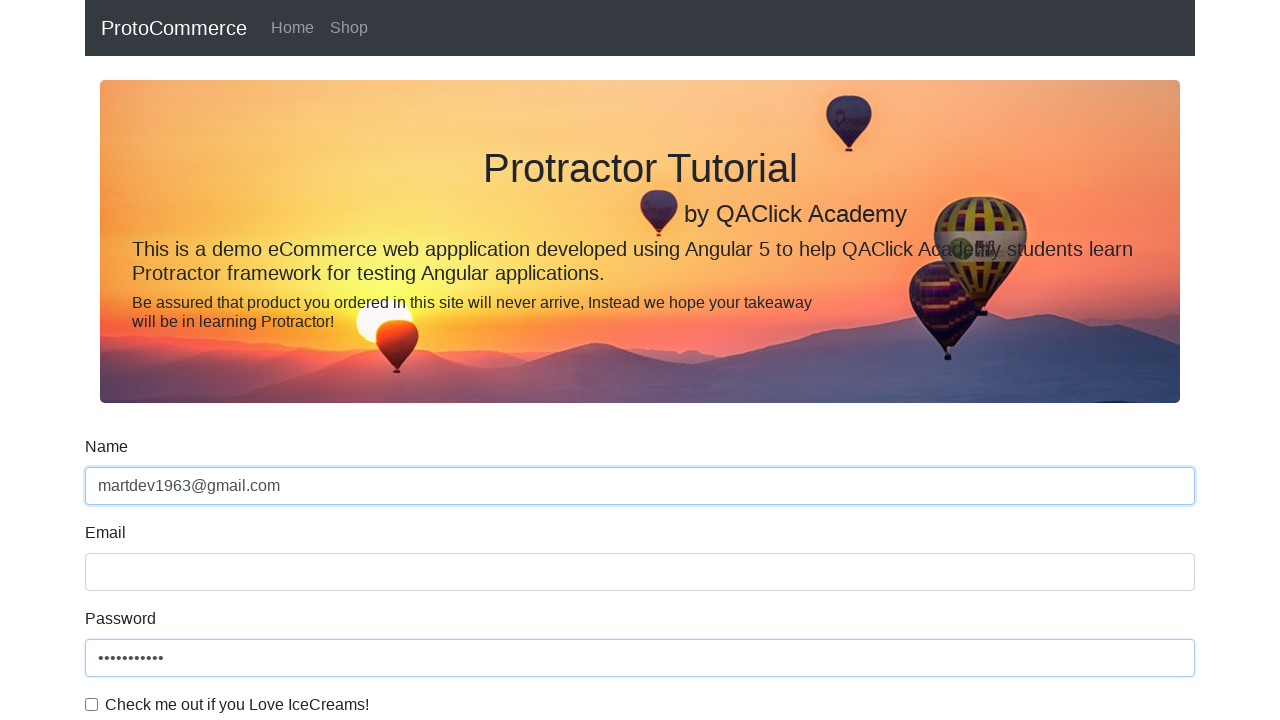

Checked the checkbox at (92, 704) on #exampleCheck1
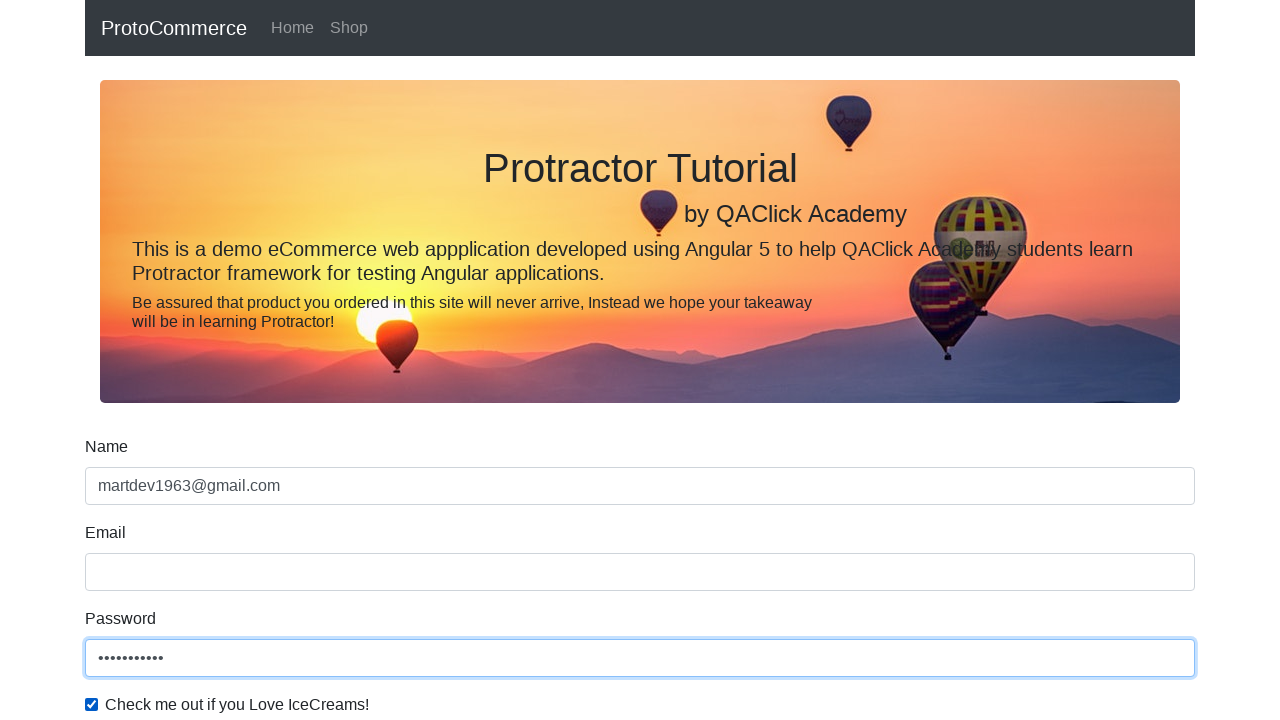

Clicked submit button to submit the form at (123, 491) on input[type='submit']
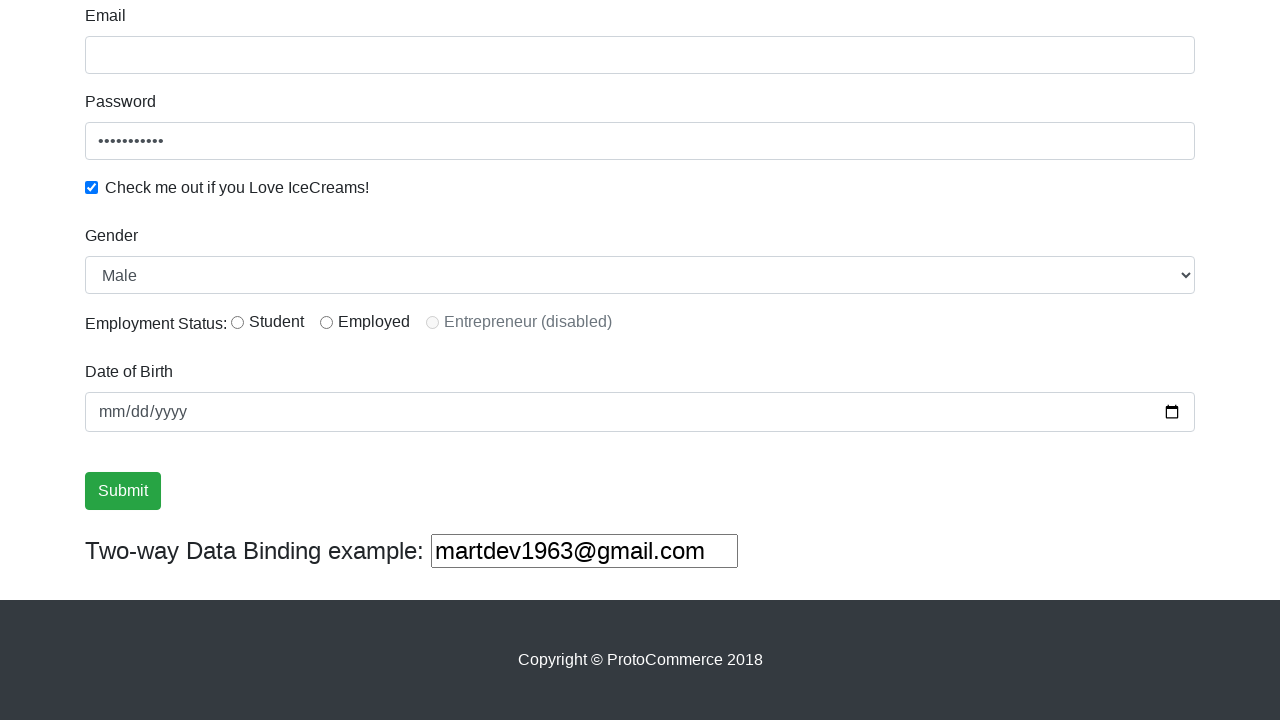

Retrieved success message text
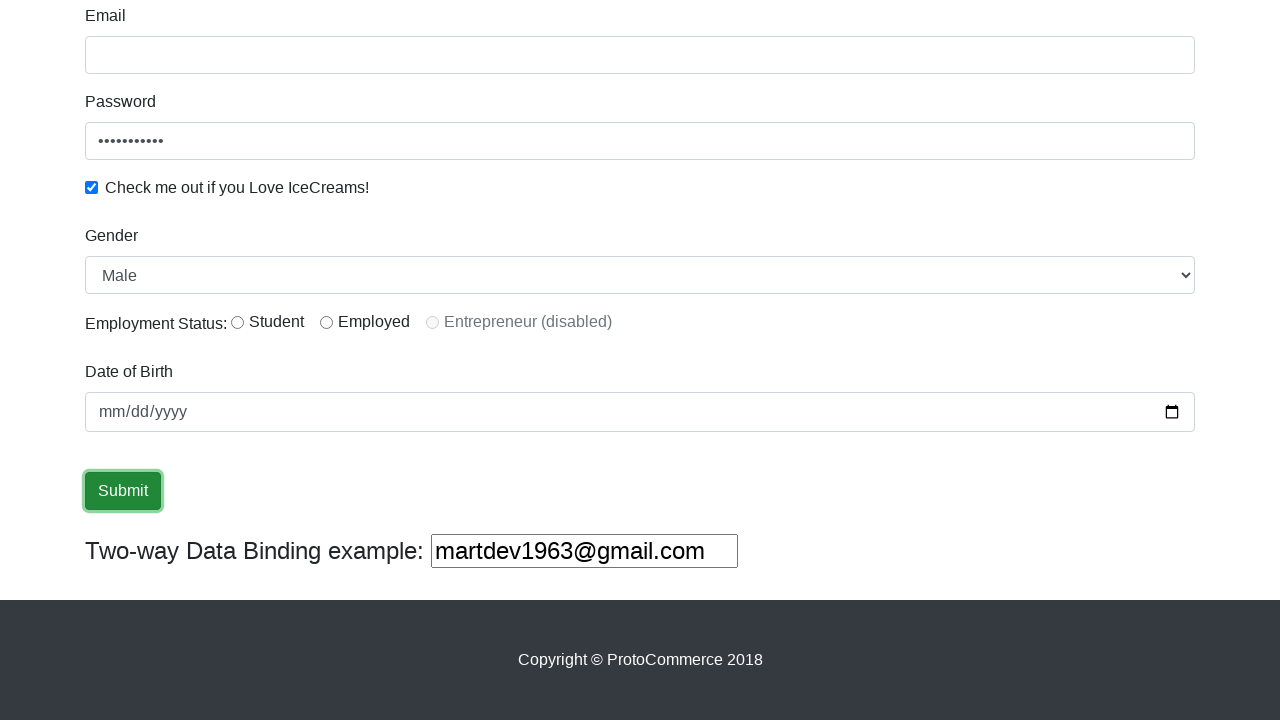

Verified success message contains 'Success'
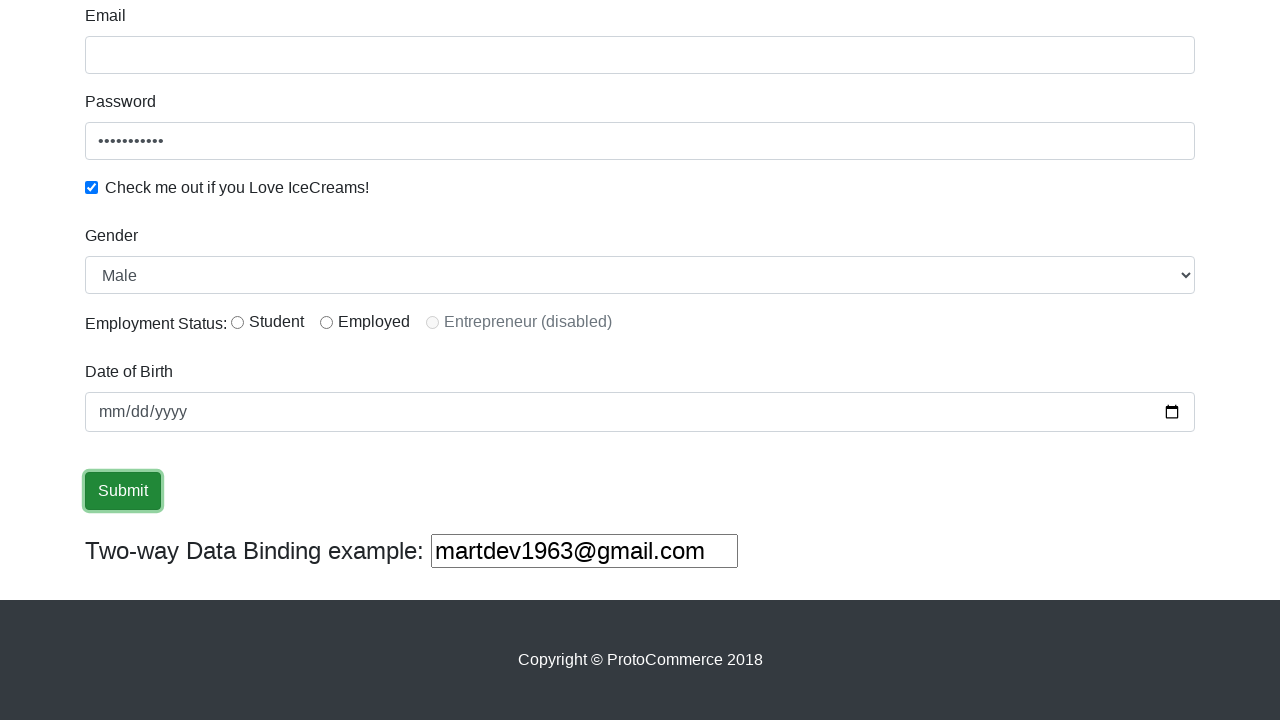

Filled name field with 'Martin' on input[name='name']
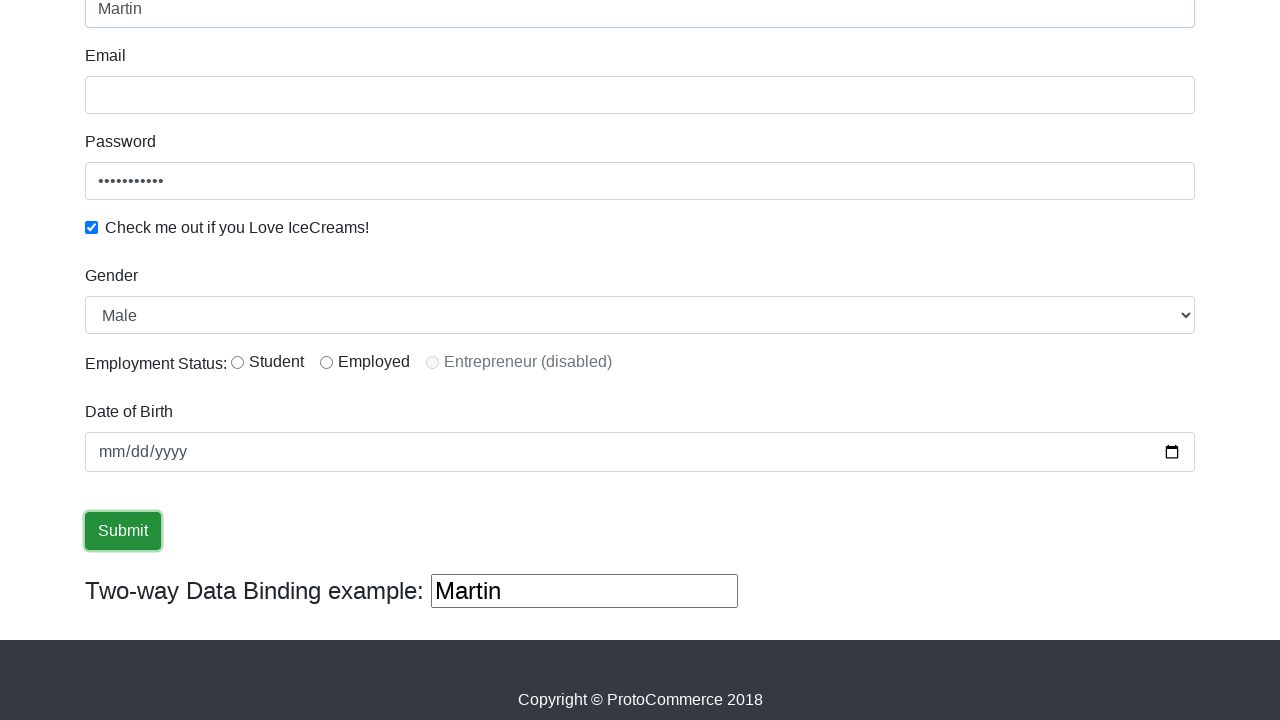

Selected employment status radio button at (238, 362) on #inlineRadio1
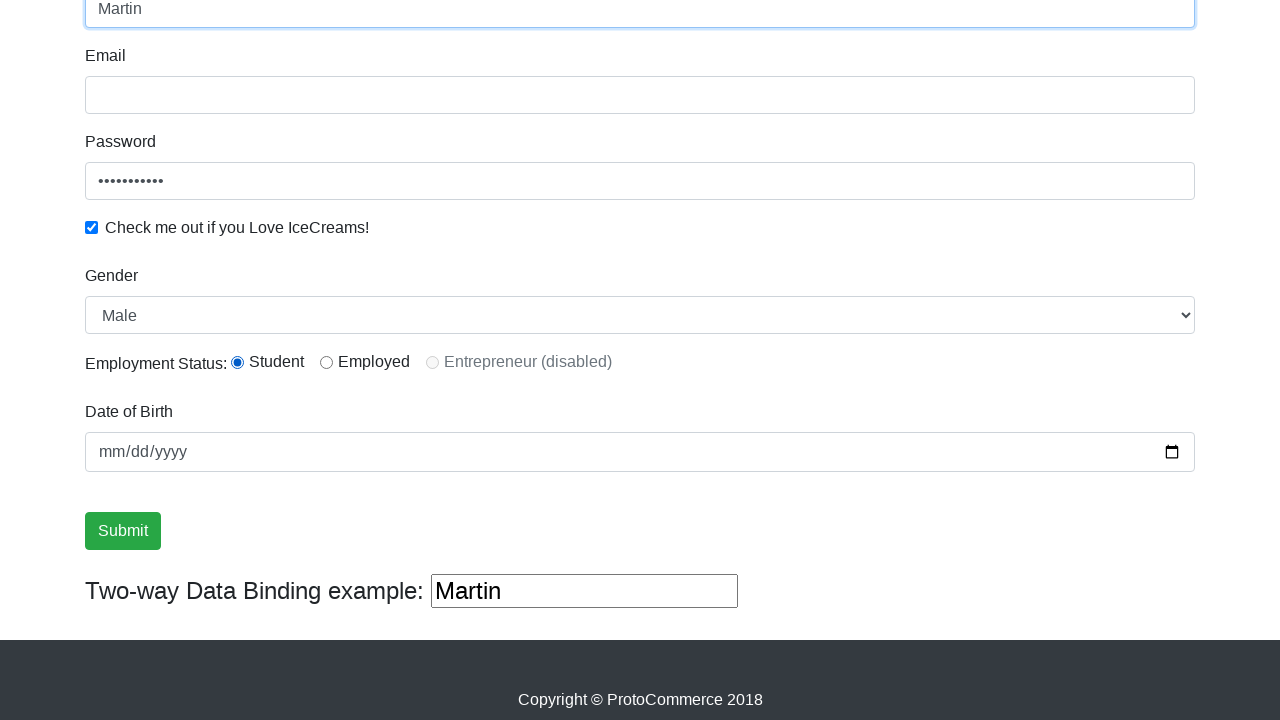

Selected 'Female' from dropdown on #exampleFormControlSelect1
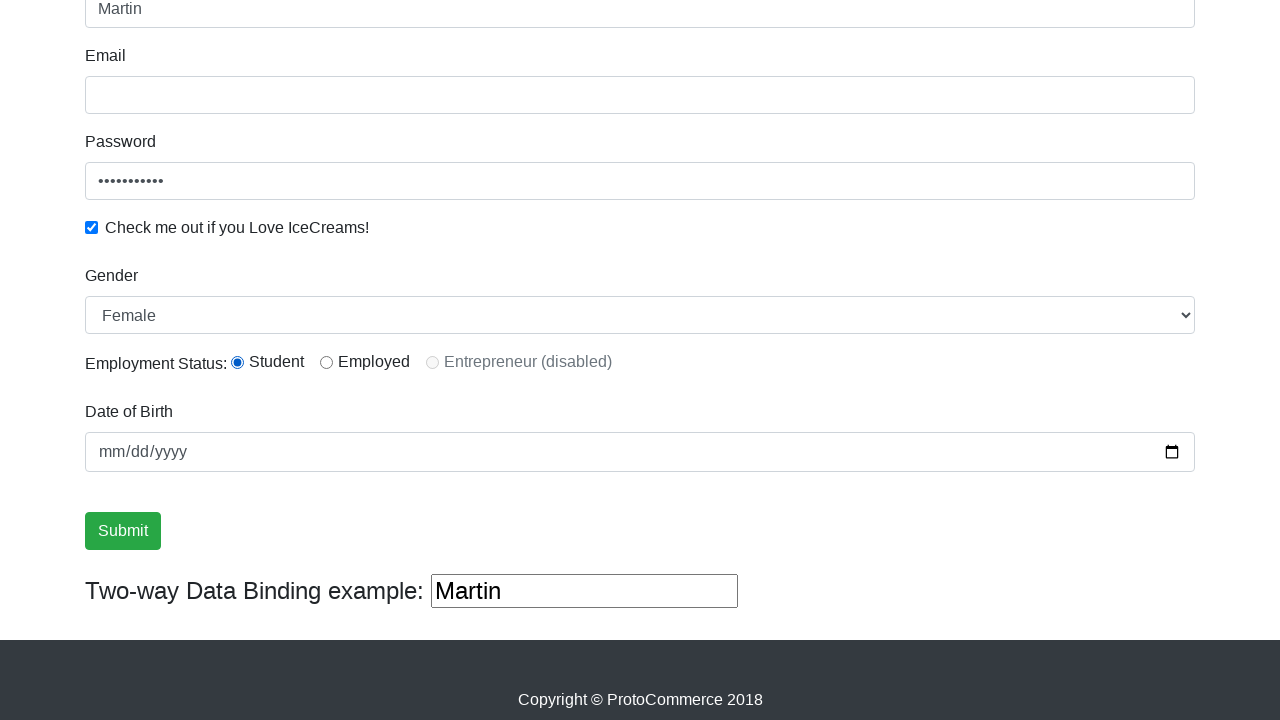

Selected dropdown option at index 0 (Male) on #exampleFormControlSelect1
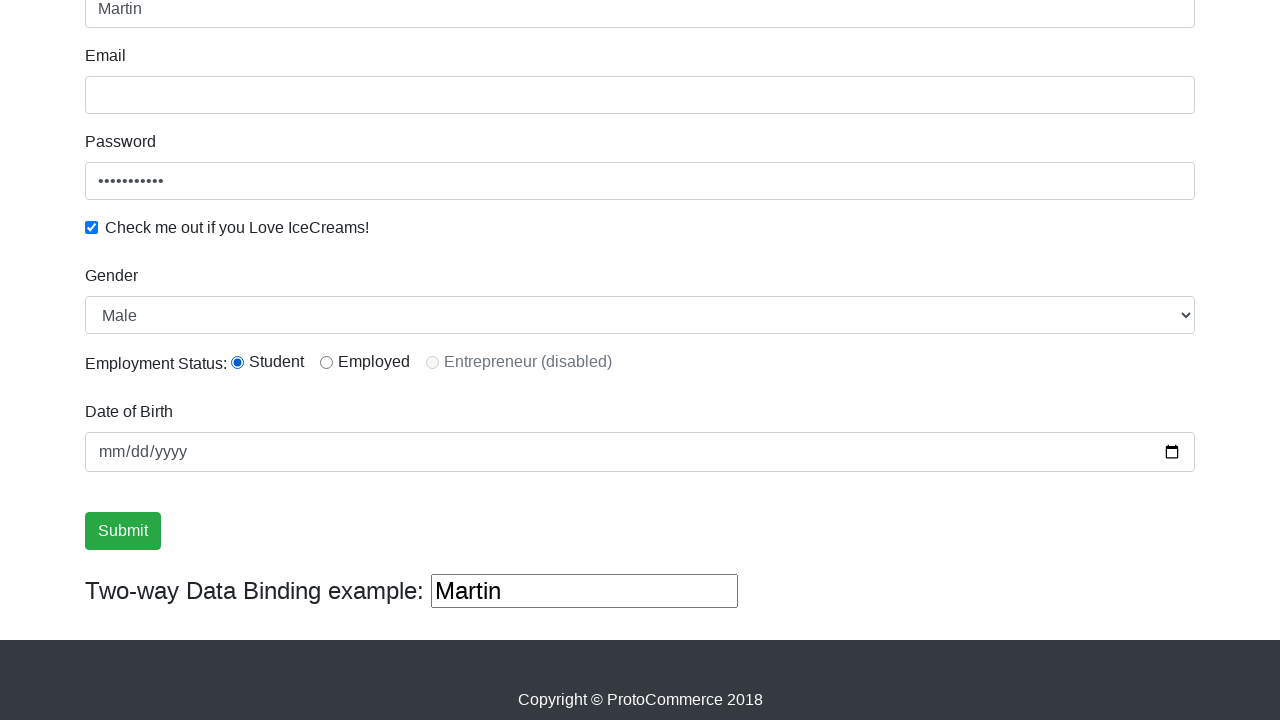

Filled third text input field with 'hello again...' on (//input[@type='text'])[3]
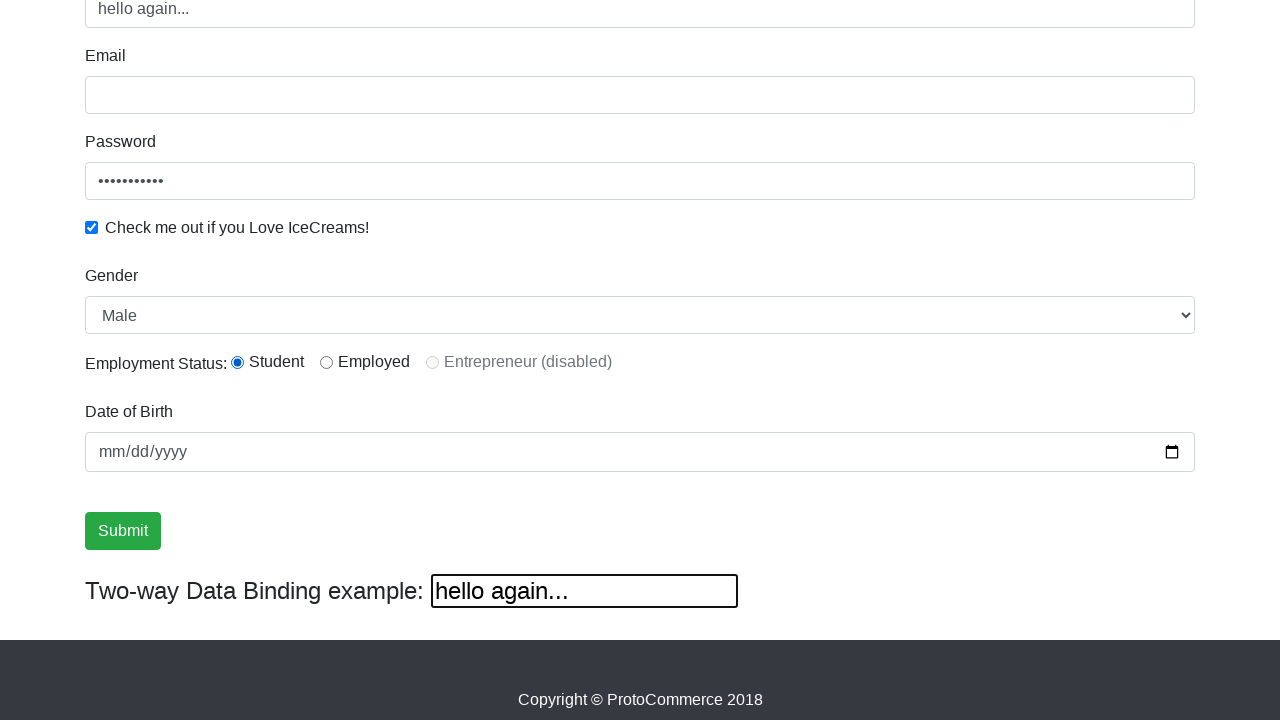

Cleared the third text input field on (//input[@type='text'])[3]
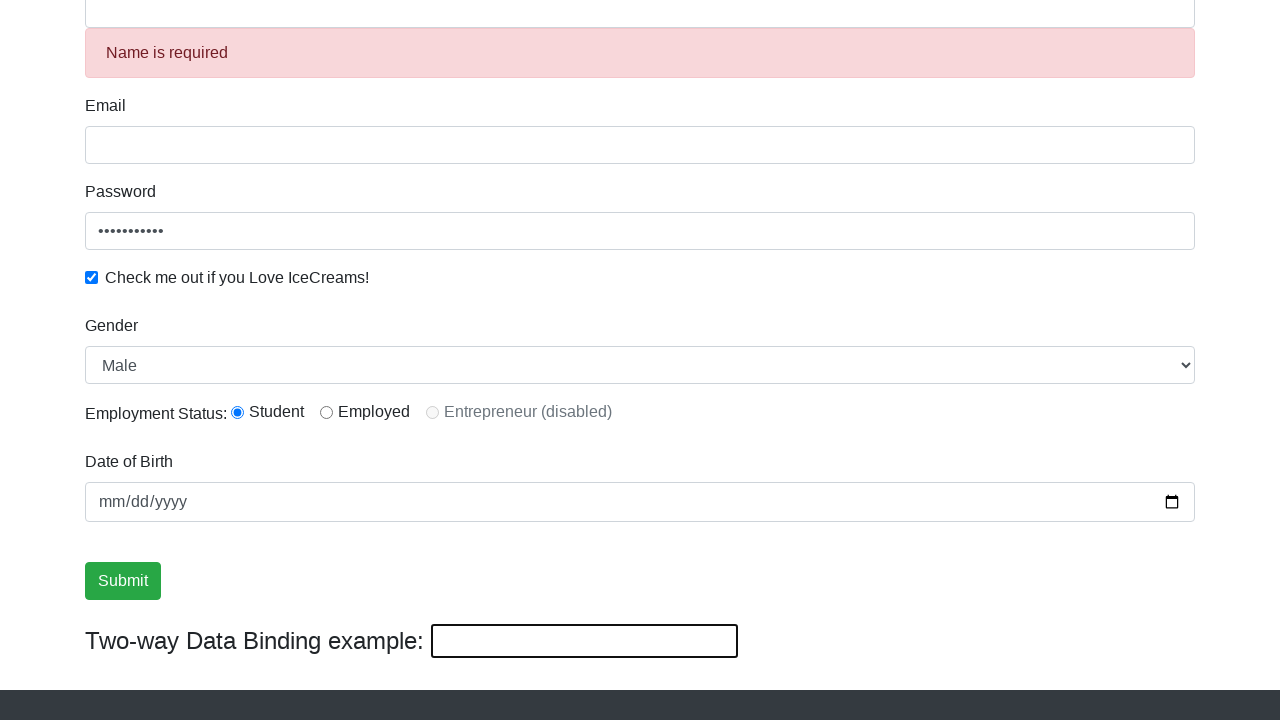

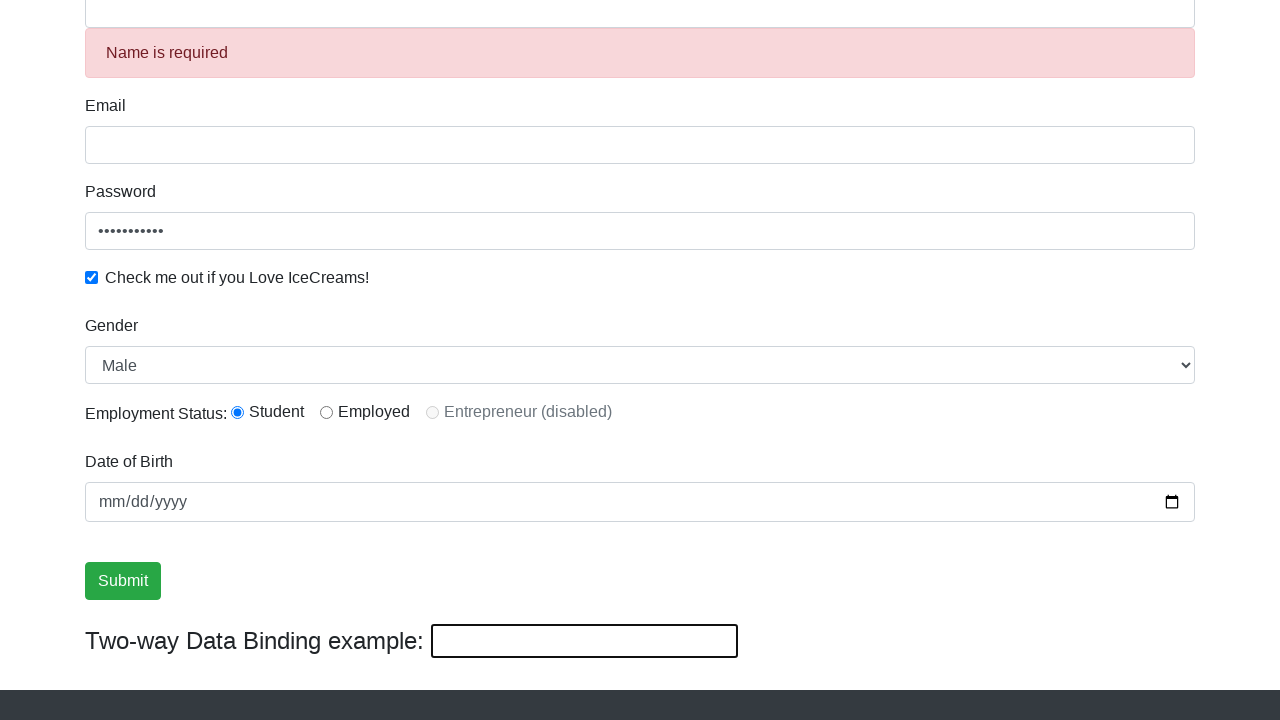